Tests using XPath selector to find email input field and entering an email address

Starting URL: https://keybooks.ro/shop/cooking-with-love/

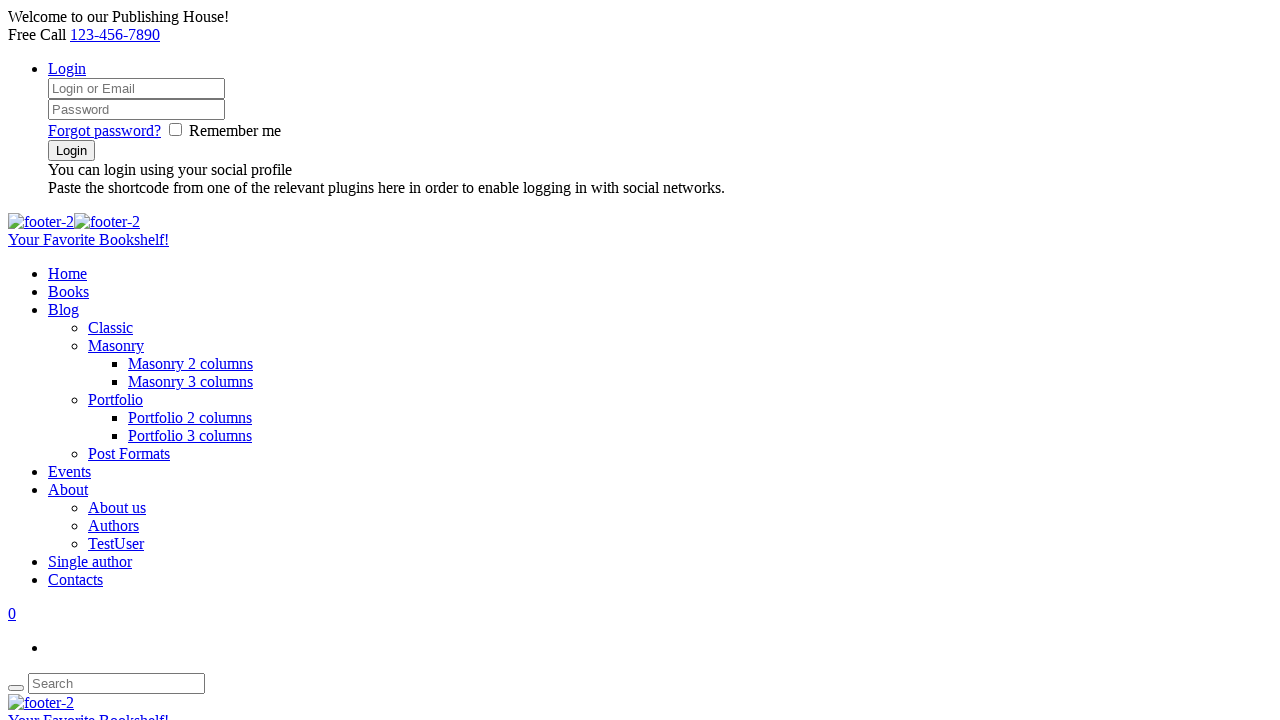

Clicked reviews tab to reveal comment form at (660, 361) on #tab-title-reviews
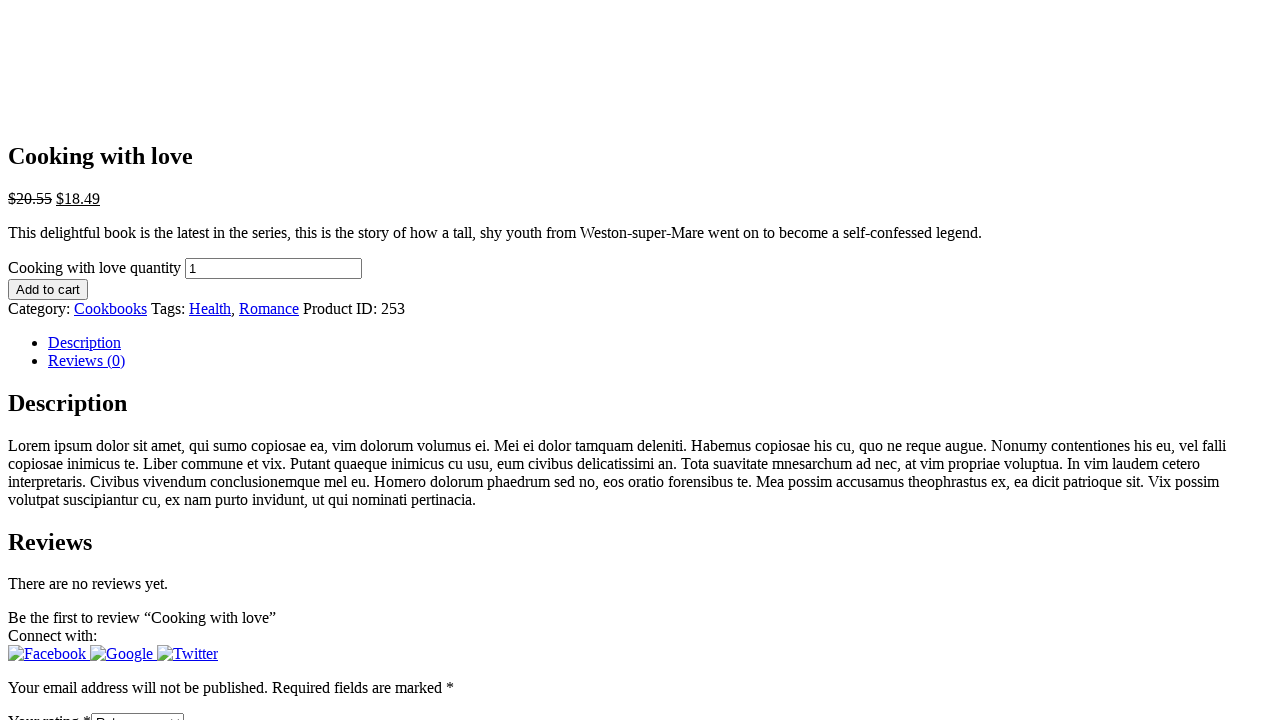

Filled email field with 'maria.smith@example.com' using XPath selector on input[type='email']
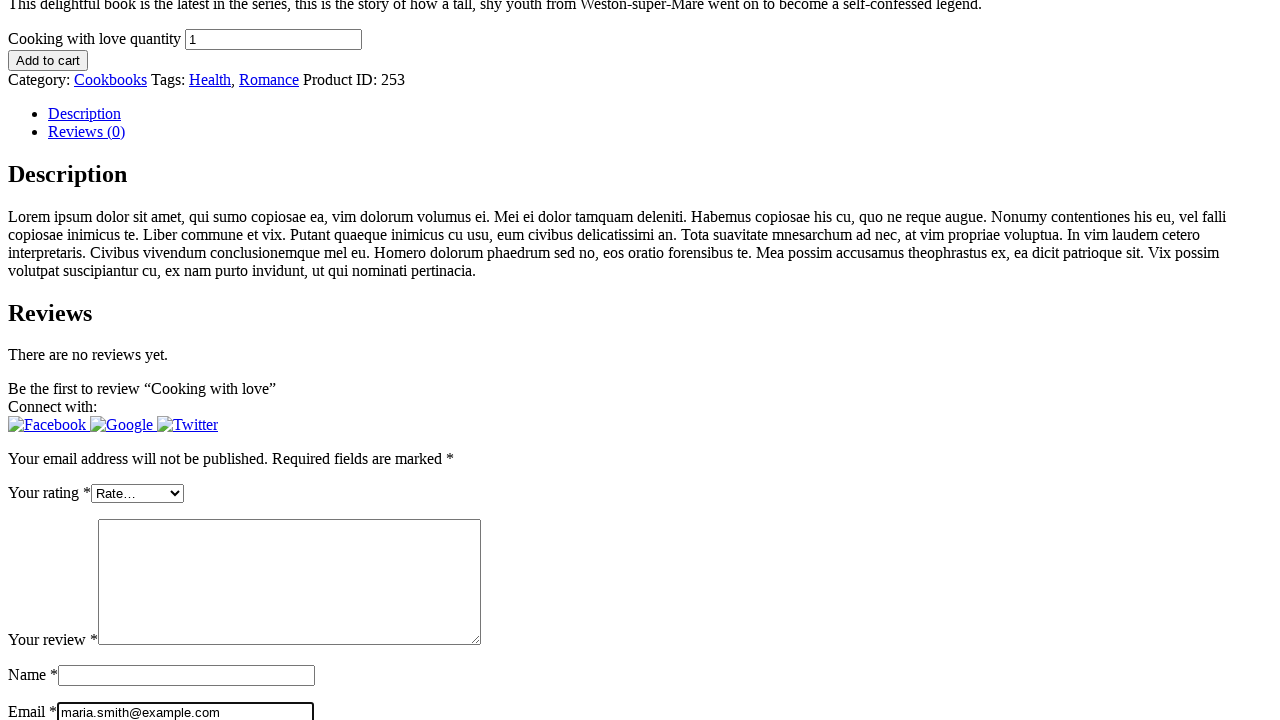

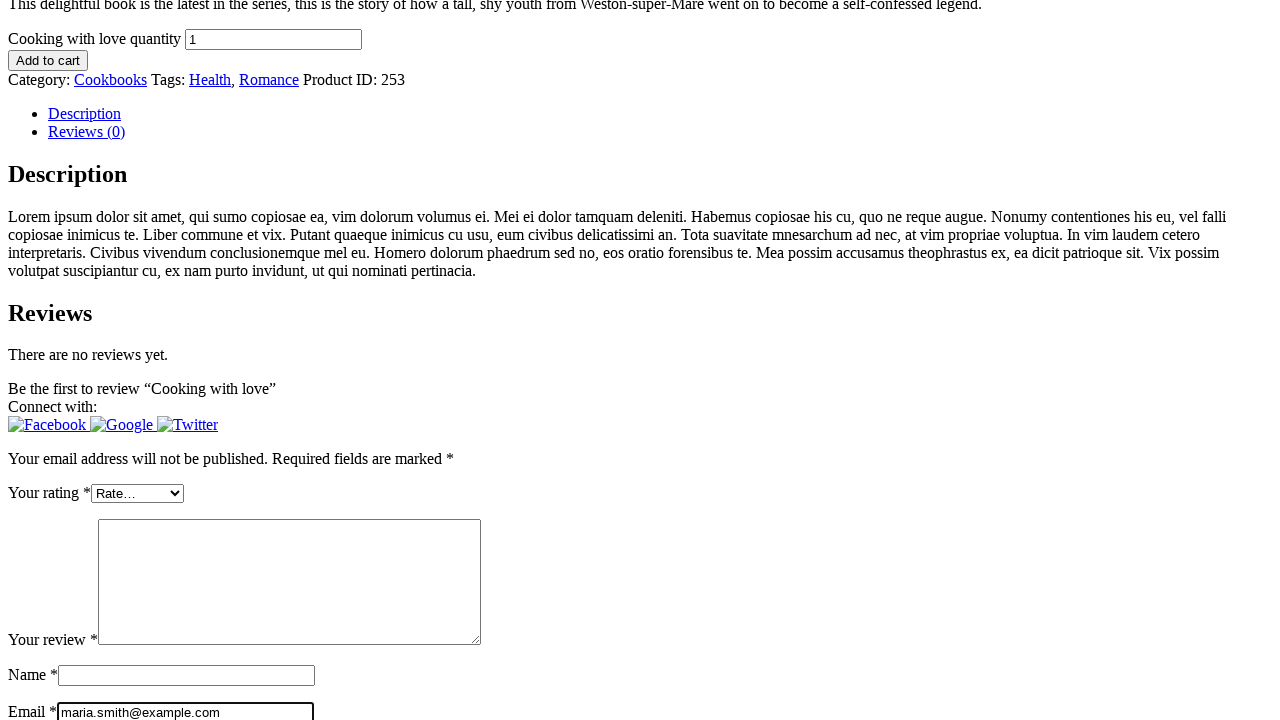